Tests alert handling functionality by clicking a button to trigger an alert and accepting it

Starting URL: https://demoqa.com/alerts

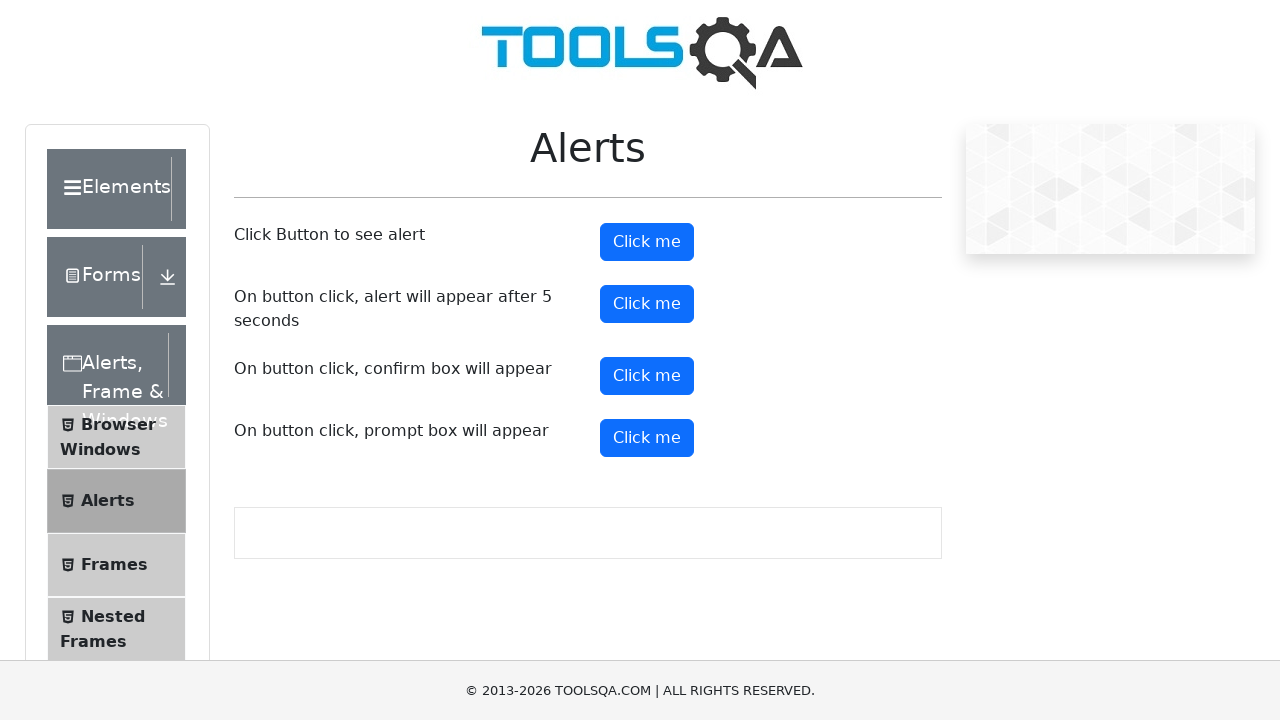

Set up dialog handler to accept alert
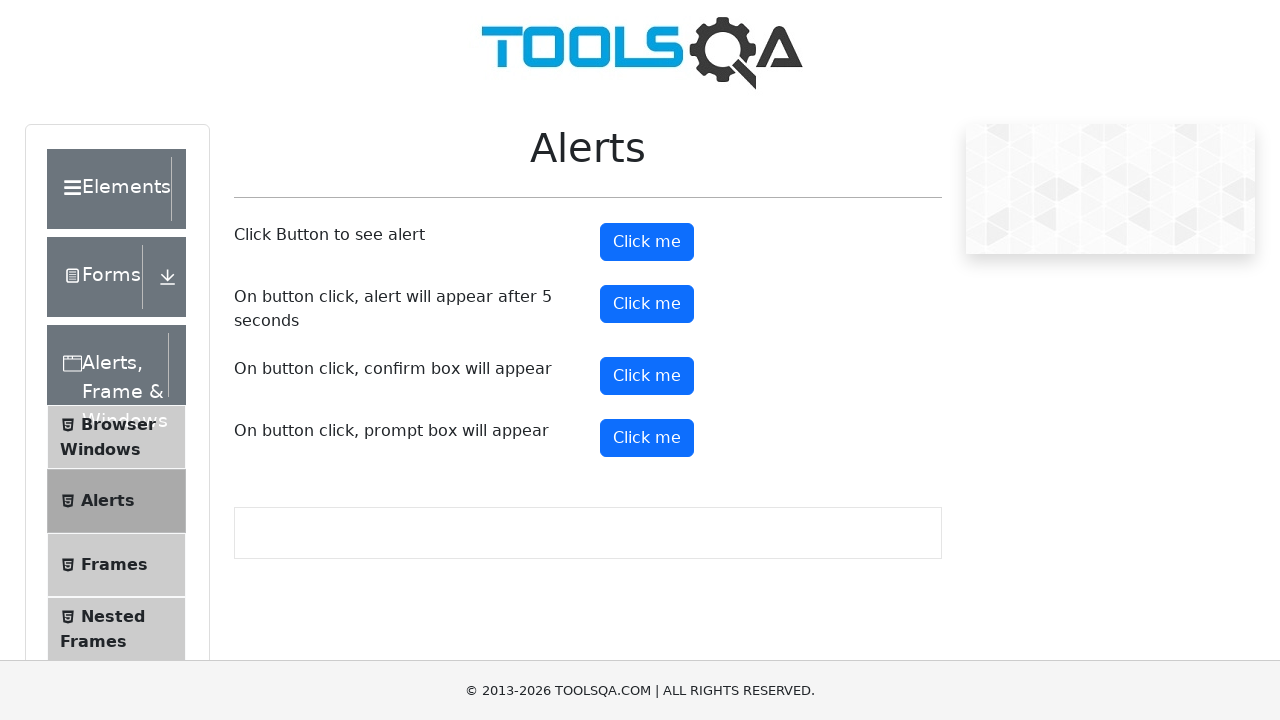

Clicked alert button to trigger alert dialog at (647, 242) on #alertButton
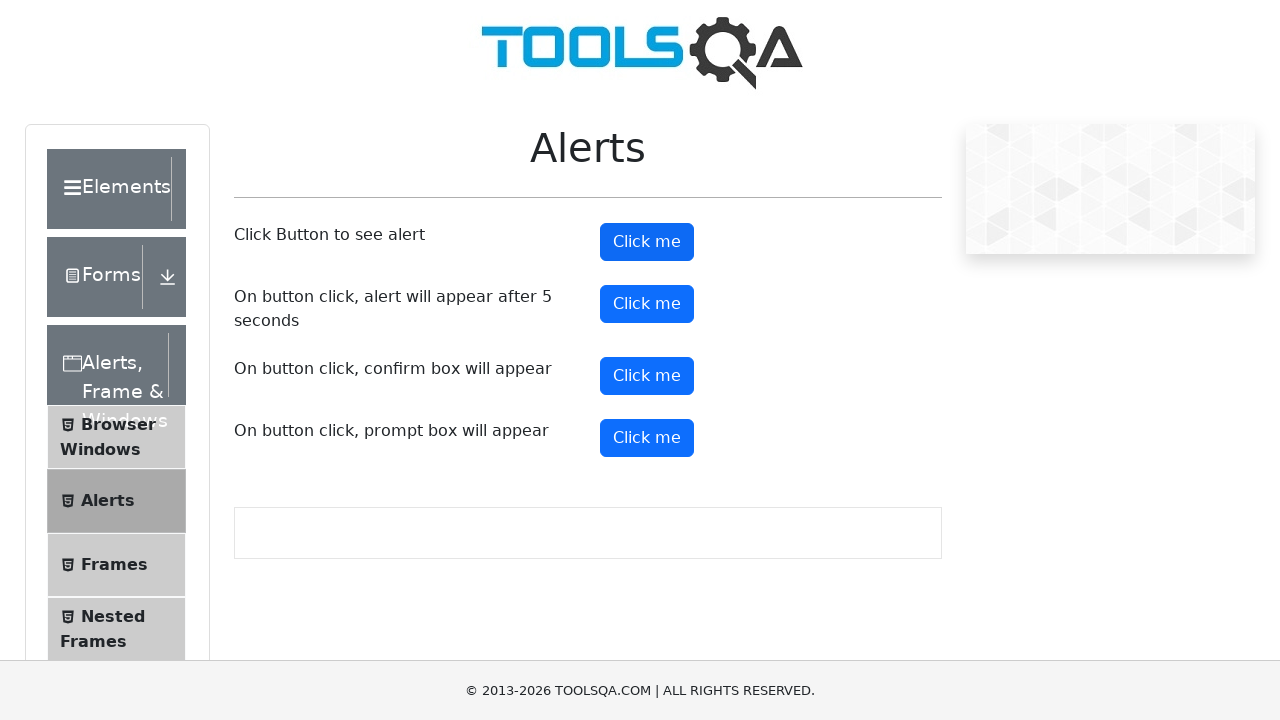

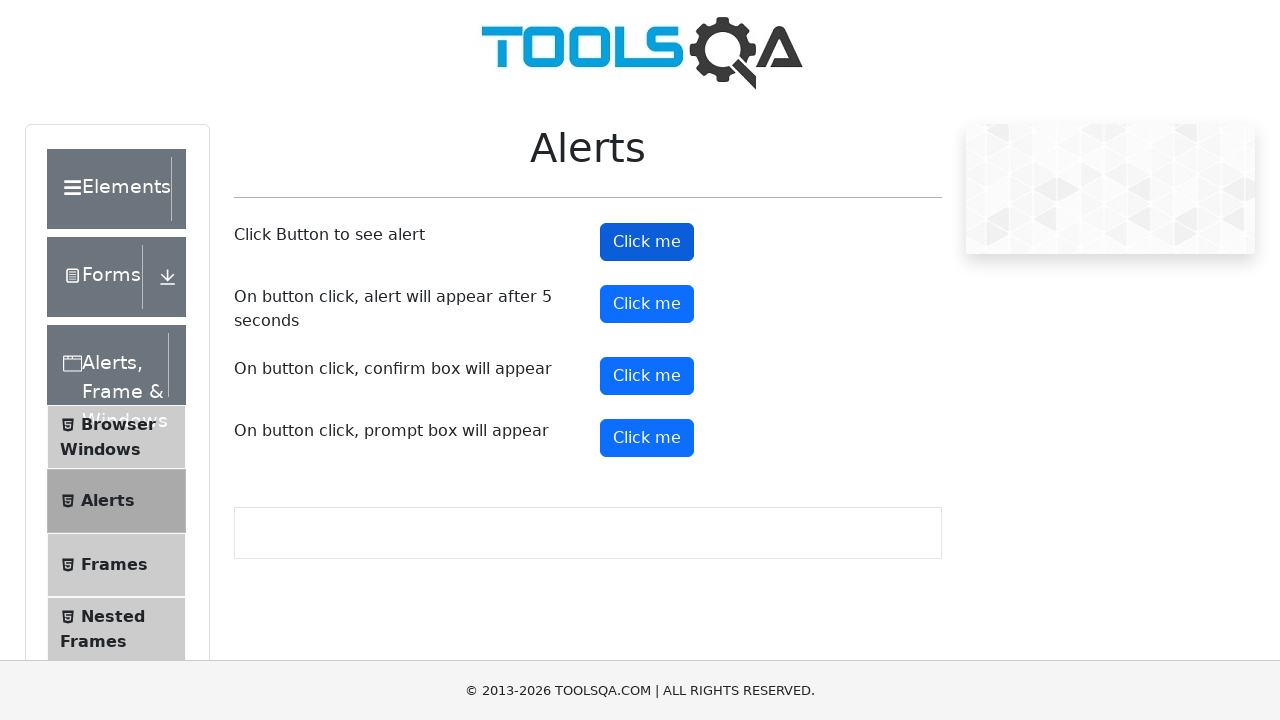